Navigates to the Home Insurance page and verifies that the page title contains "Home Insurance"

Starting URL: https://www.squareone.ca/

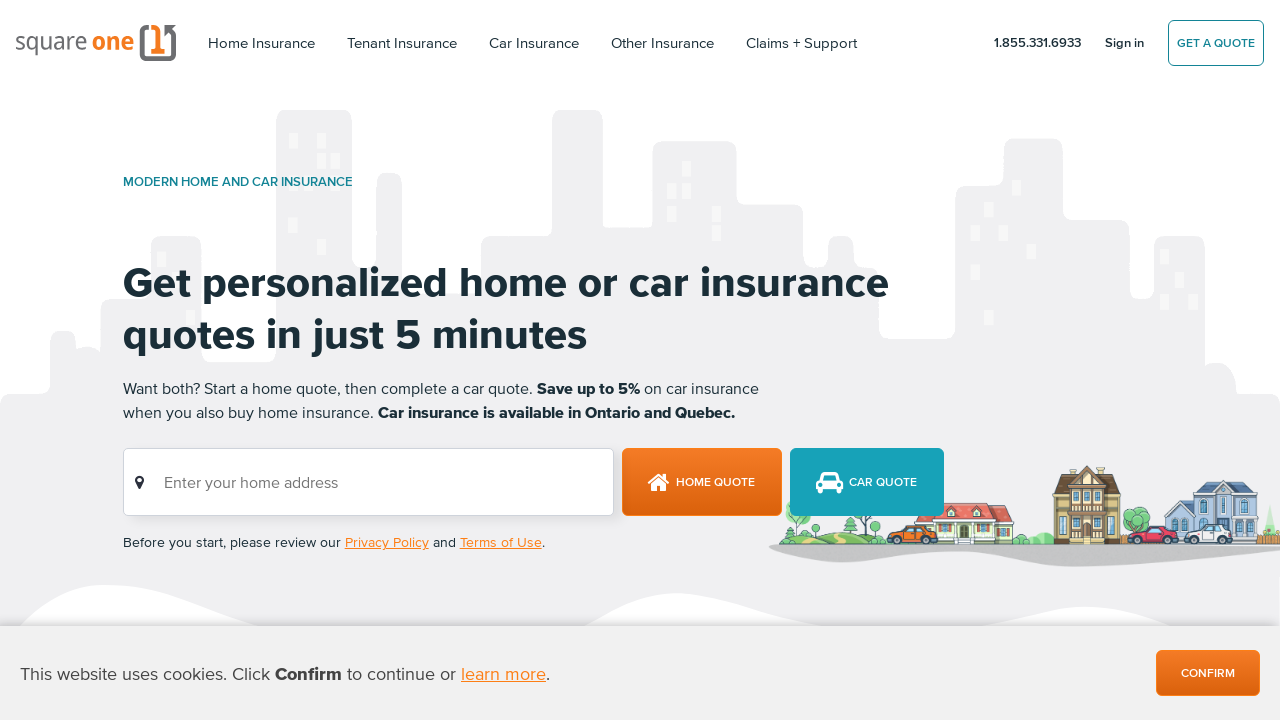

Clicked on Home Insurance link at (262, 43) on text=Home Insurance
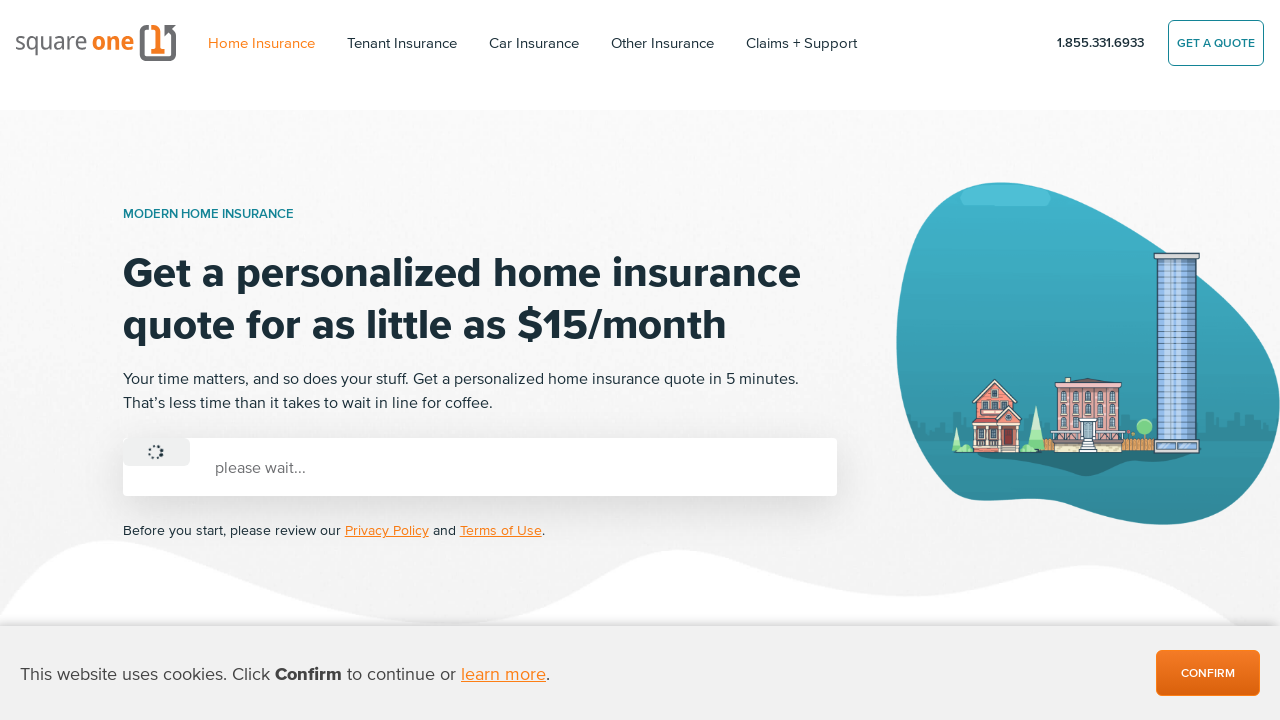

Verified page title contains 'Home Insurance'
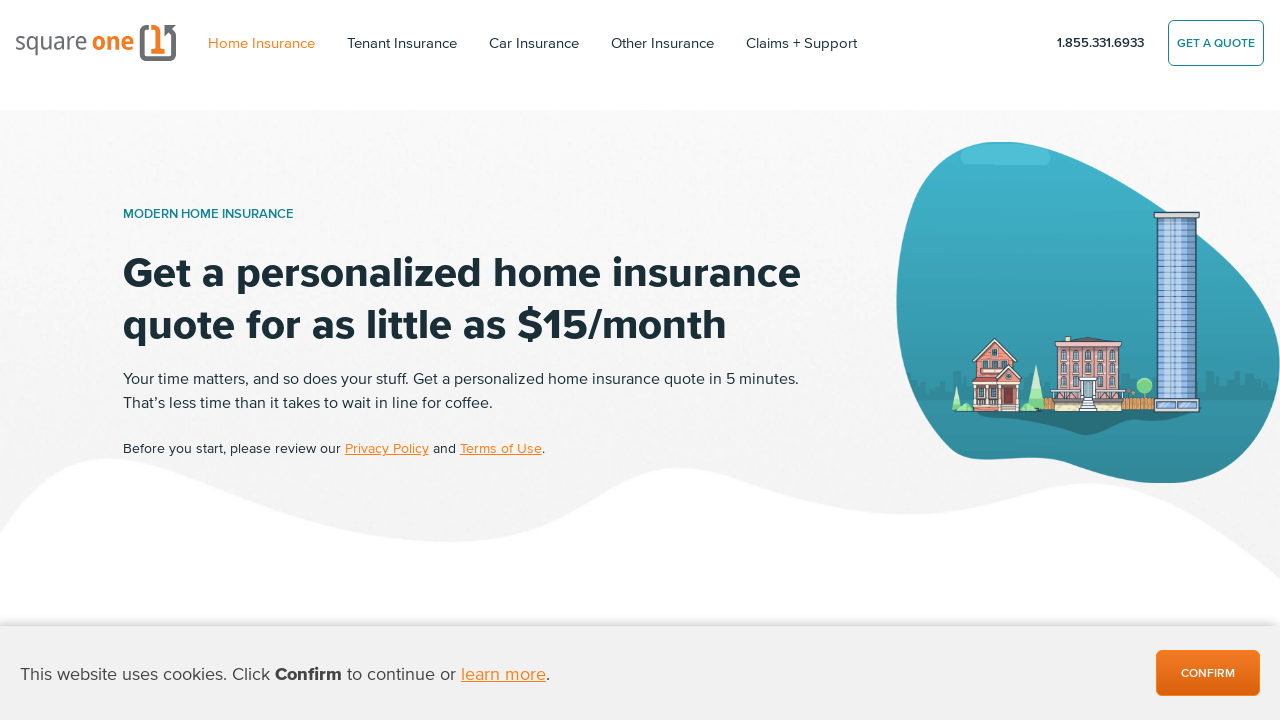

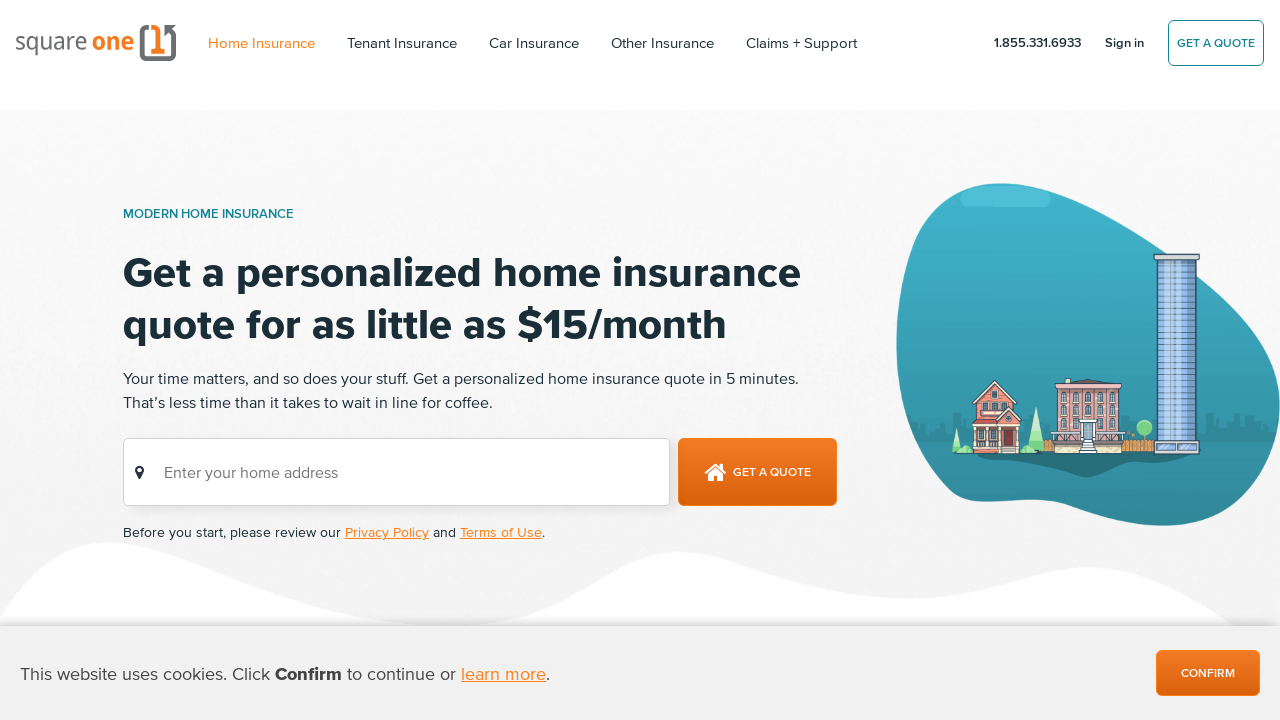